Navigates to DemoQA's student registration form page, verifies the form header text, and checks the placeholder attribute of the first name input field.

Starting URL: https://demoqa.com/automation-practice-form

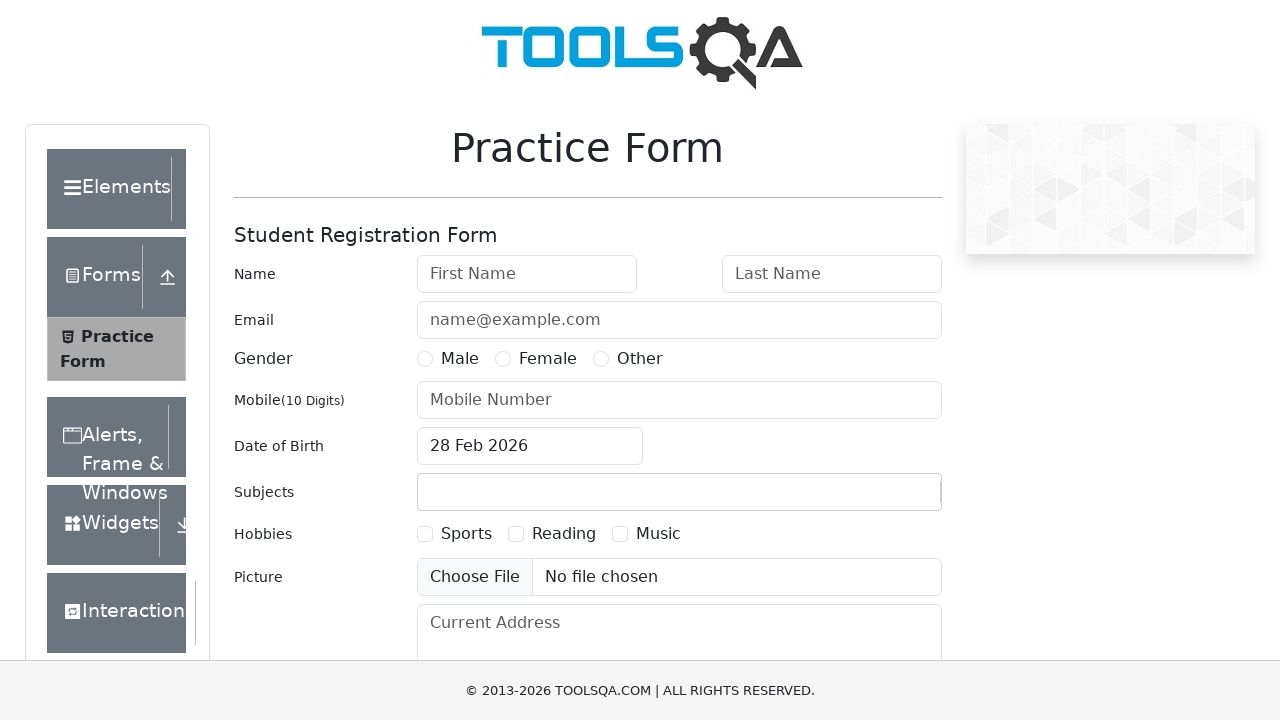

Navigated to DemoQA student registration form page
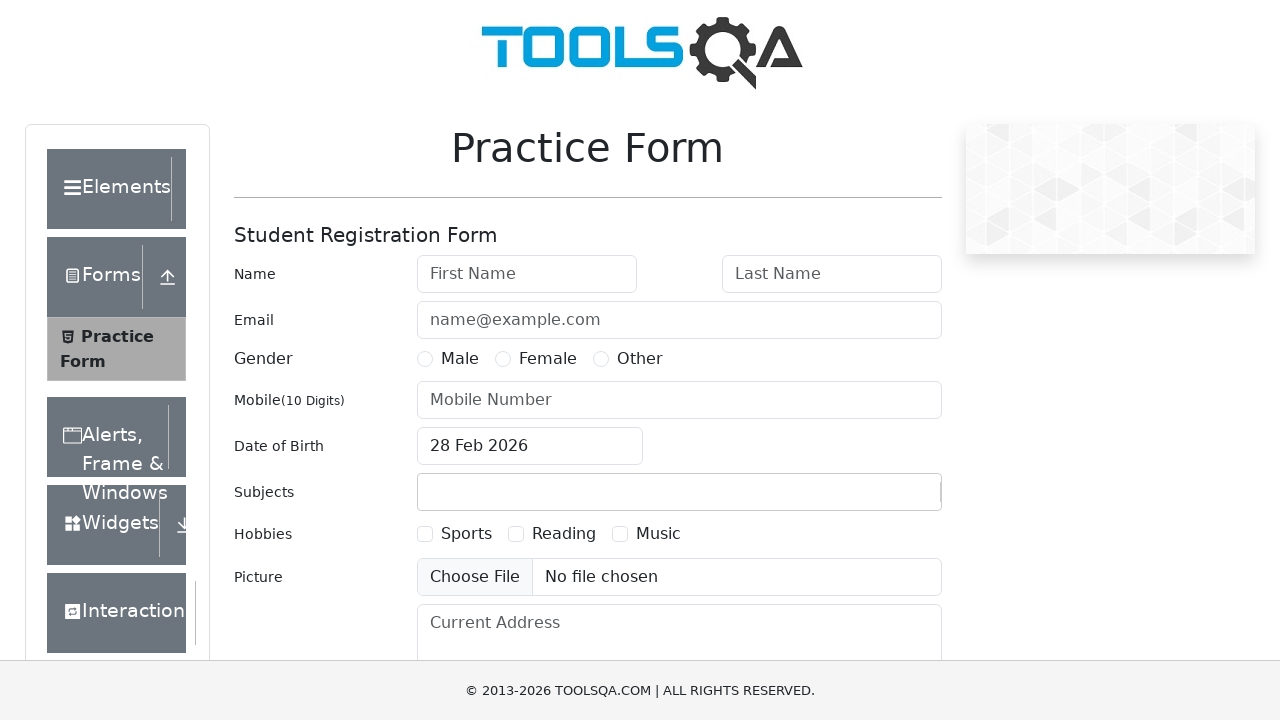

Located form header element
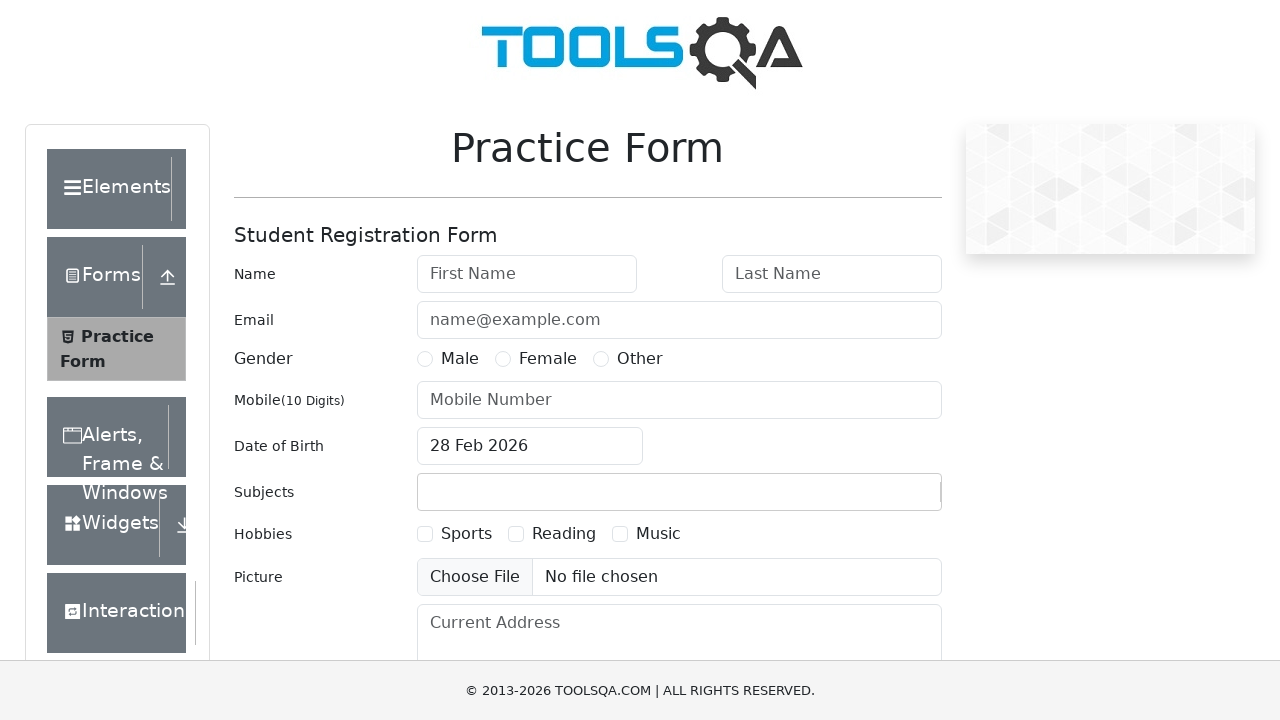

Form header element is visible
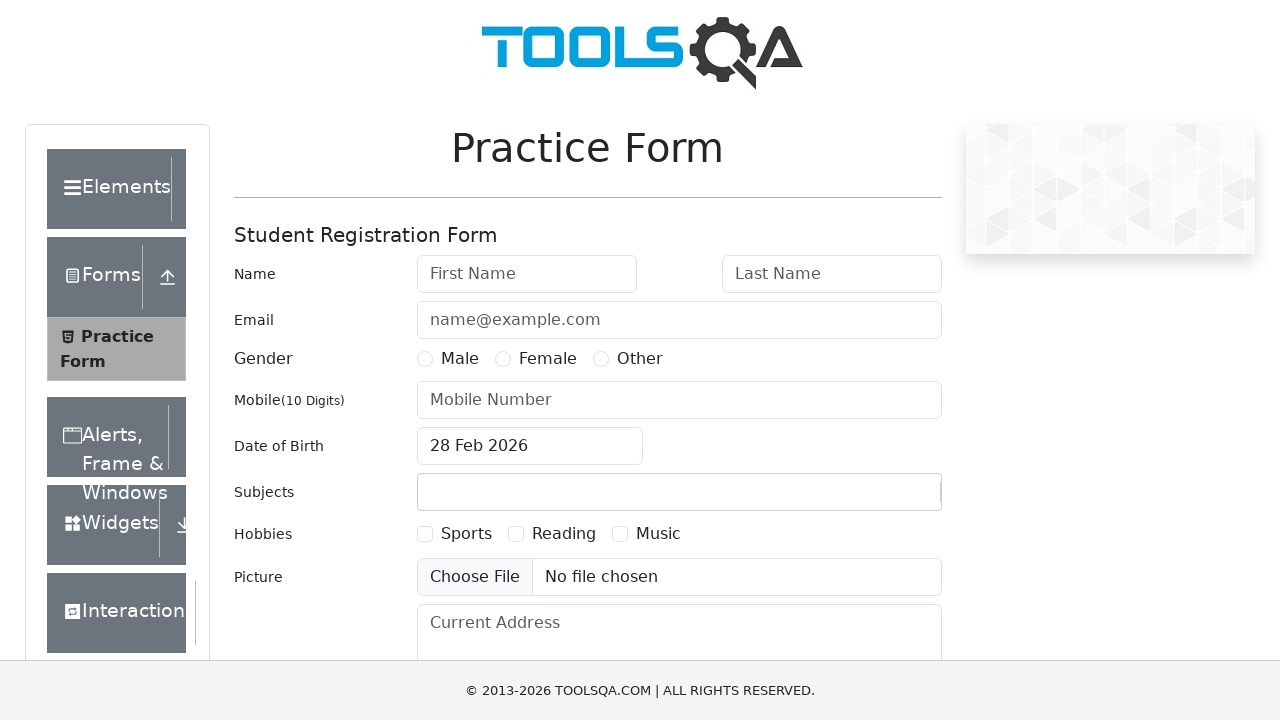

Retrieved header text: 'Student Registration Form'
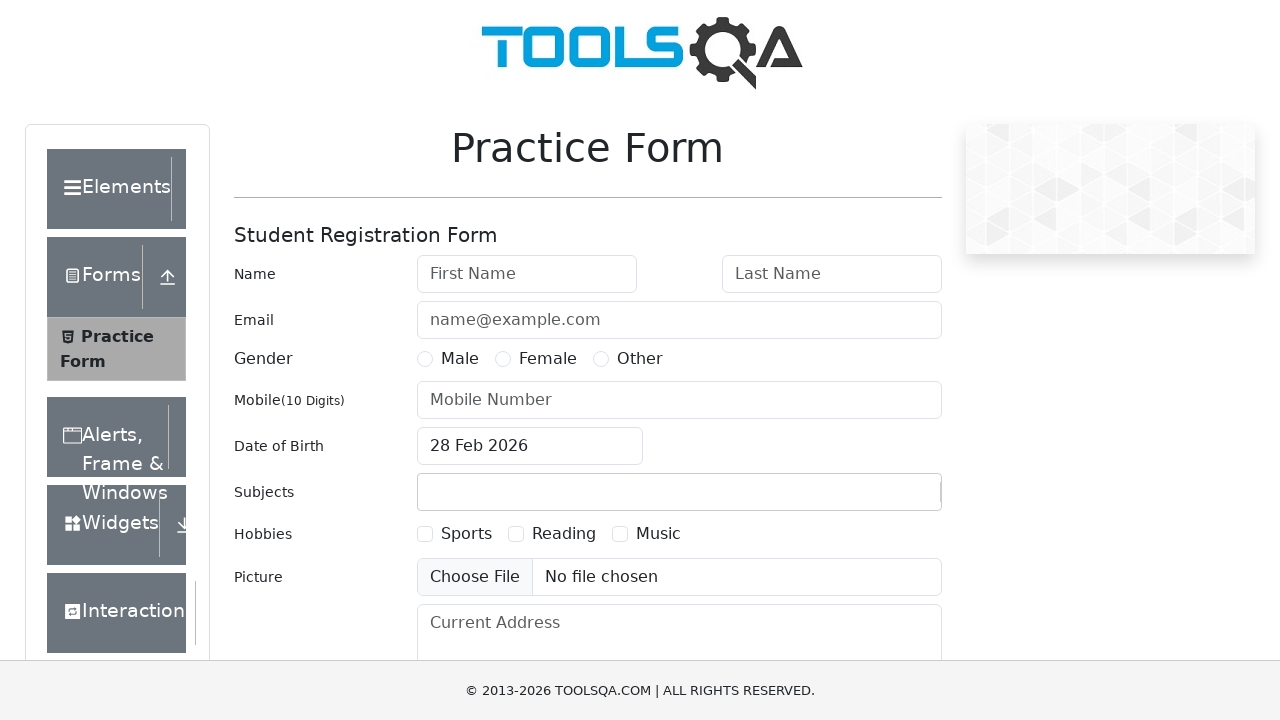

Verified header text matches expected value 'Student Registration Form'
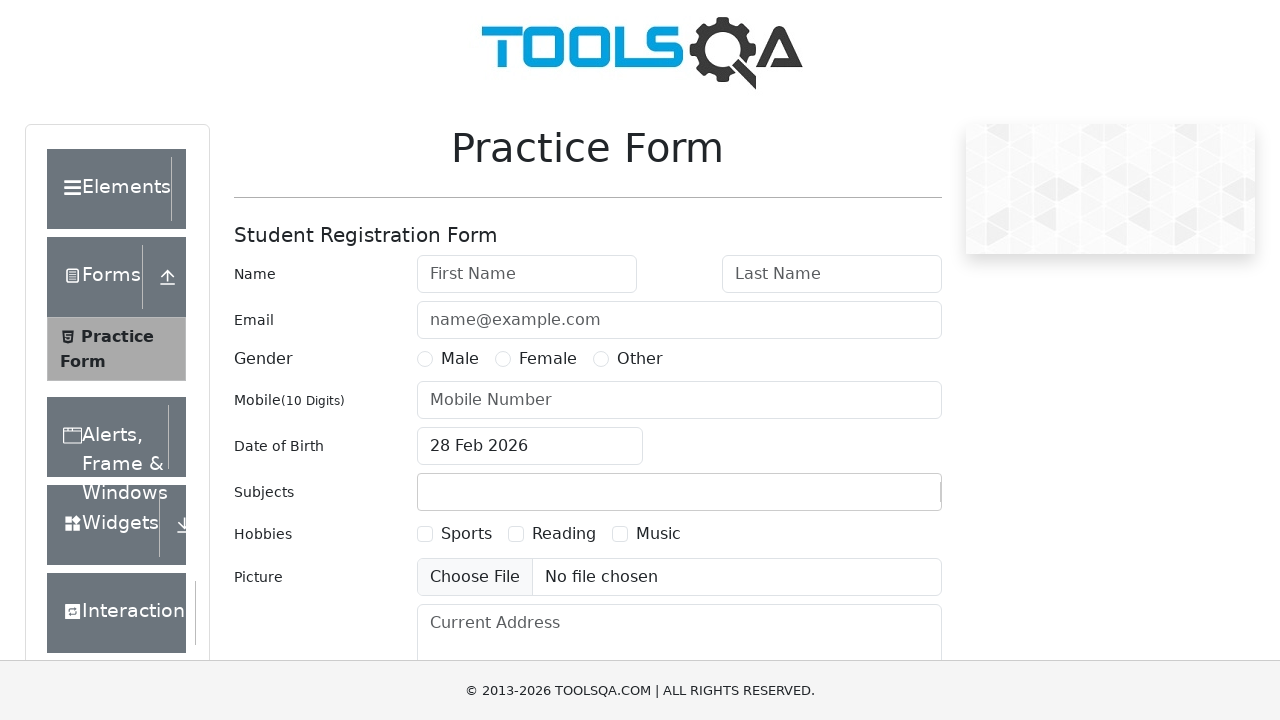

Located first name input field
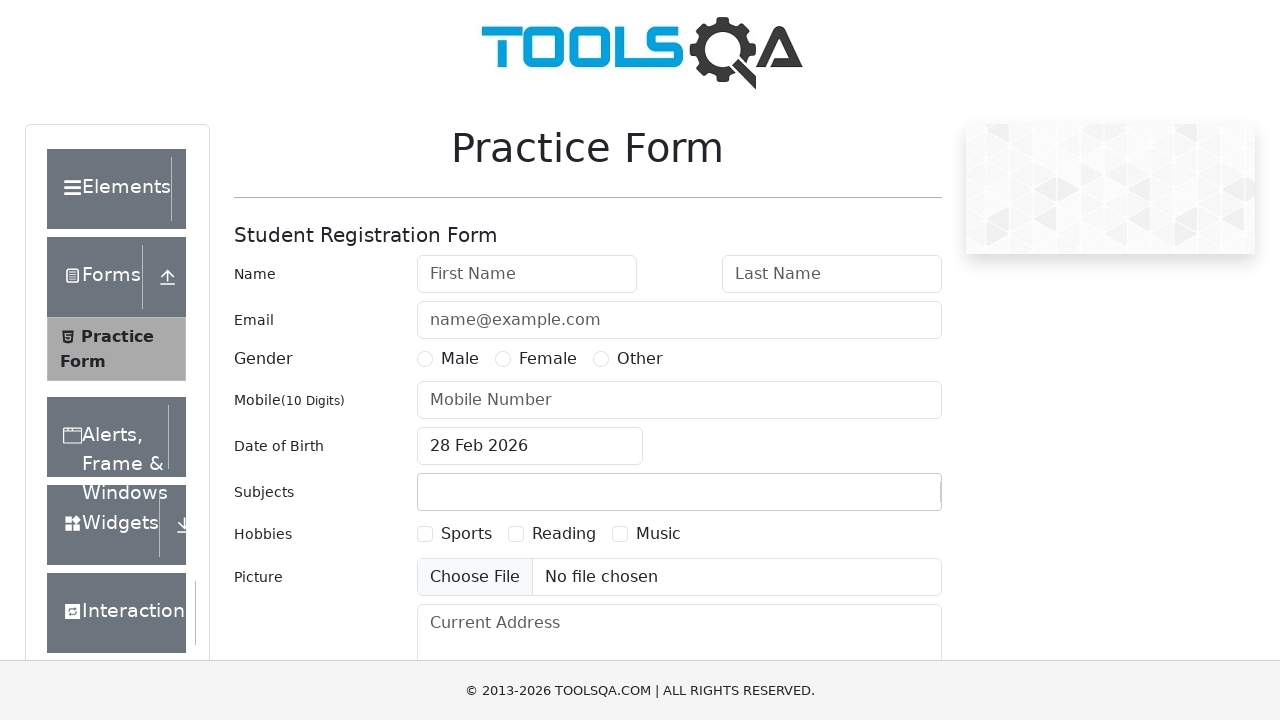

Retrieved placeholder attribute: 'First Name'
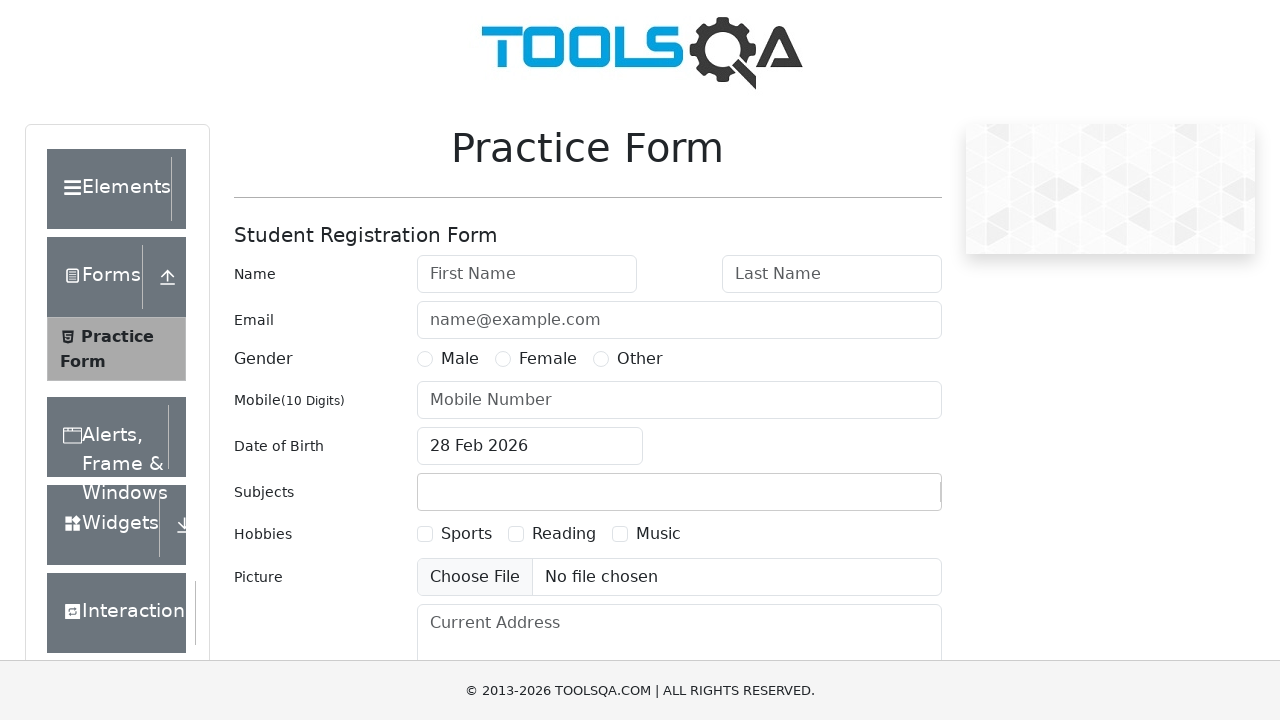

Verified placeholder attribute matches expected value 'First Name'
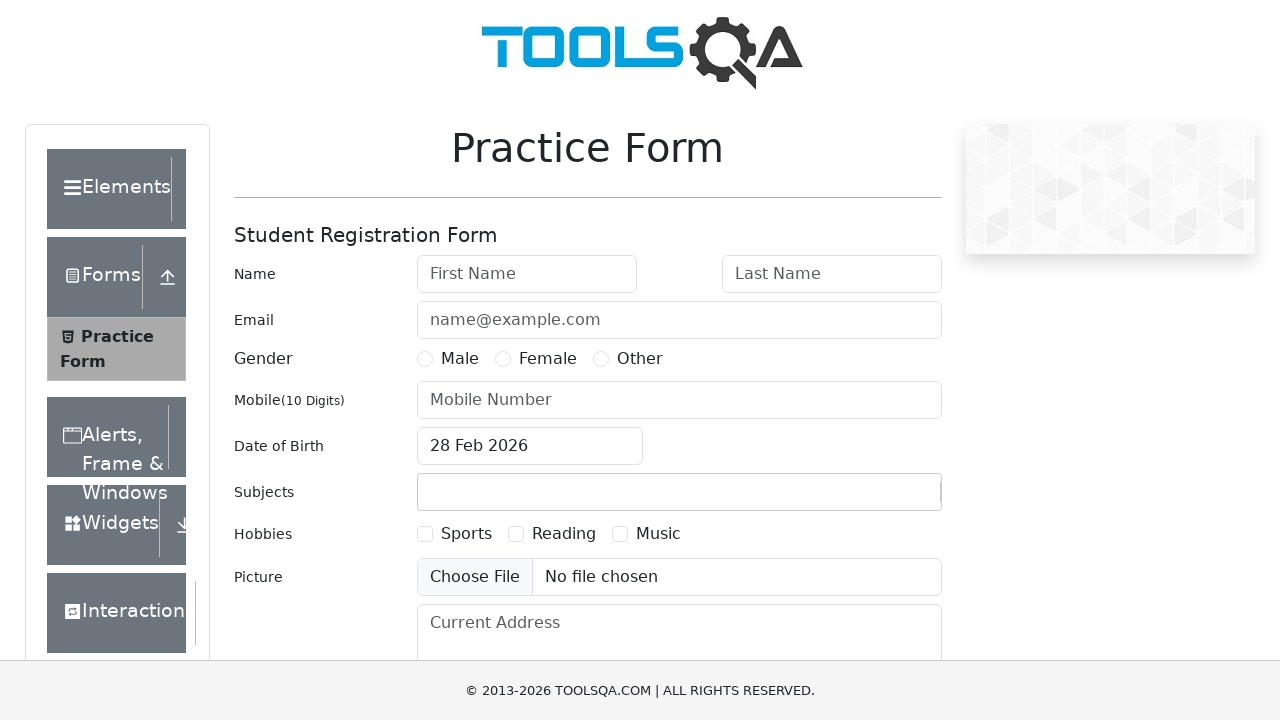

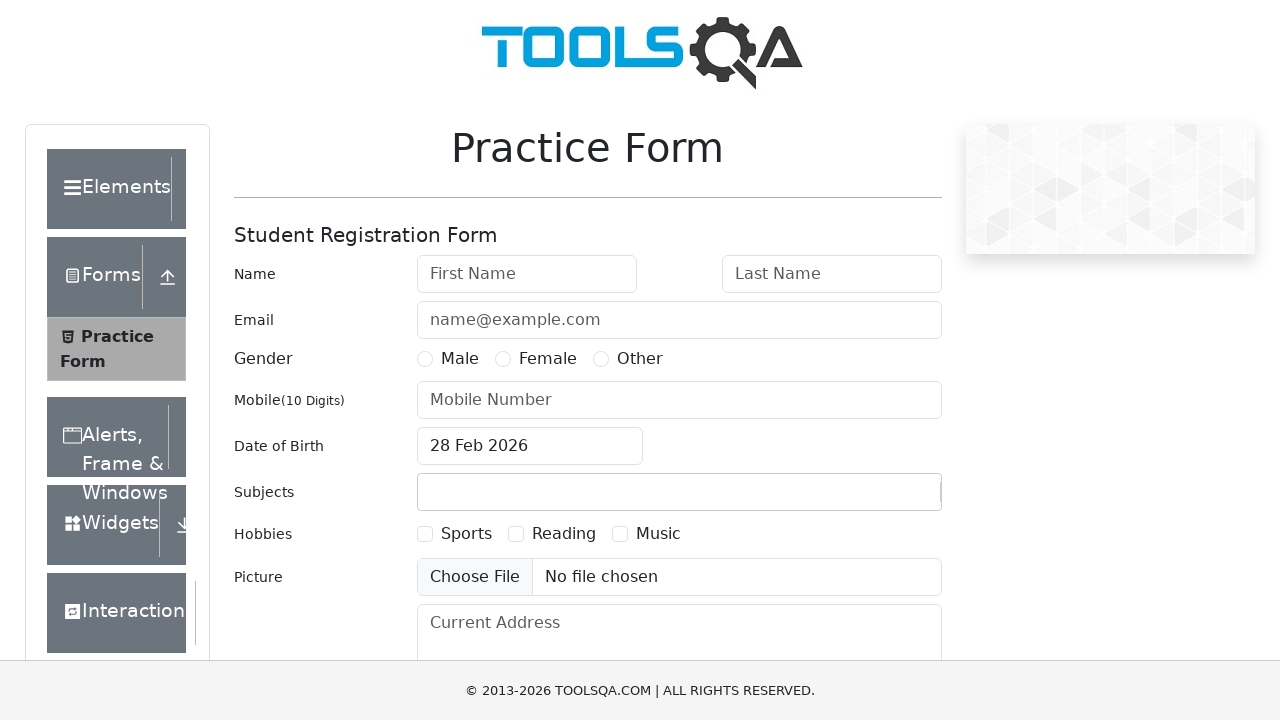